Navigates to Payment History tab and retrieves total payment information

Starting URL: https://webix.com/demos/bank-app/#!/top/transactions

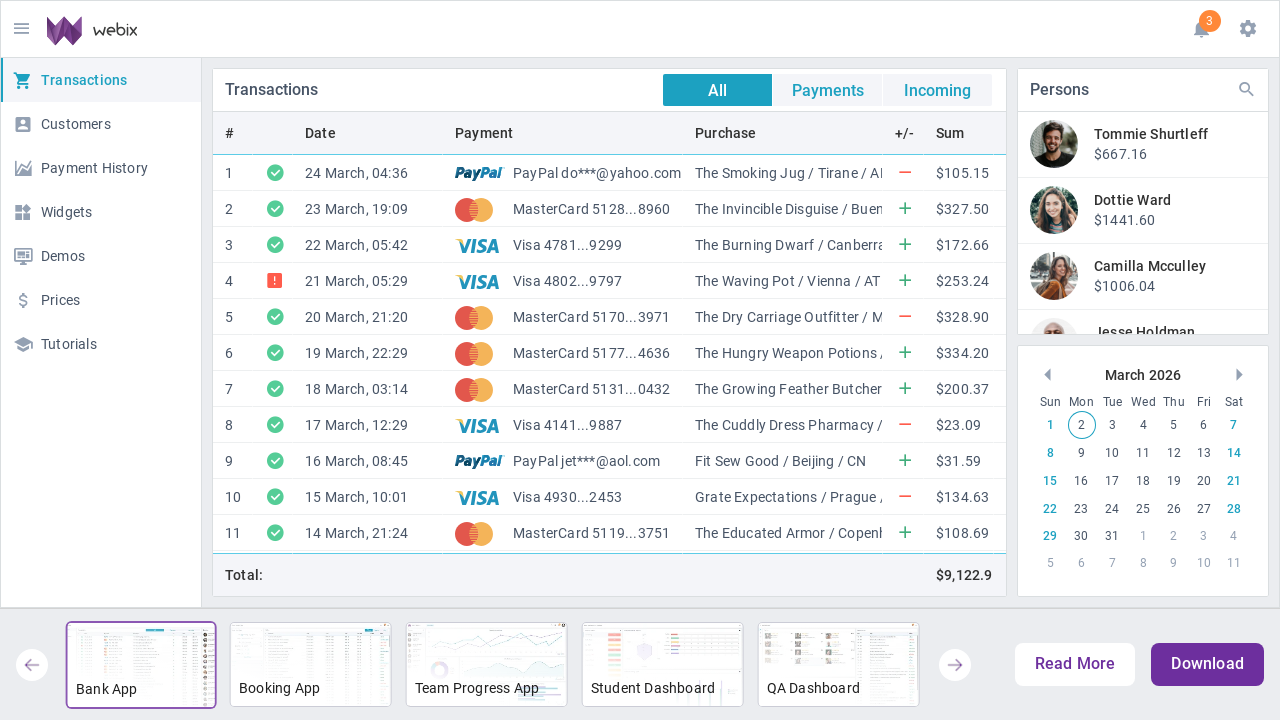

Clicked on Payment History tab at (94, 168) on xpath=//div[@webix_tm_id='payhistoryview']/span[text()='Payment History']
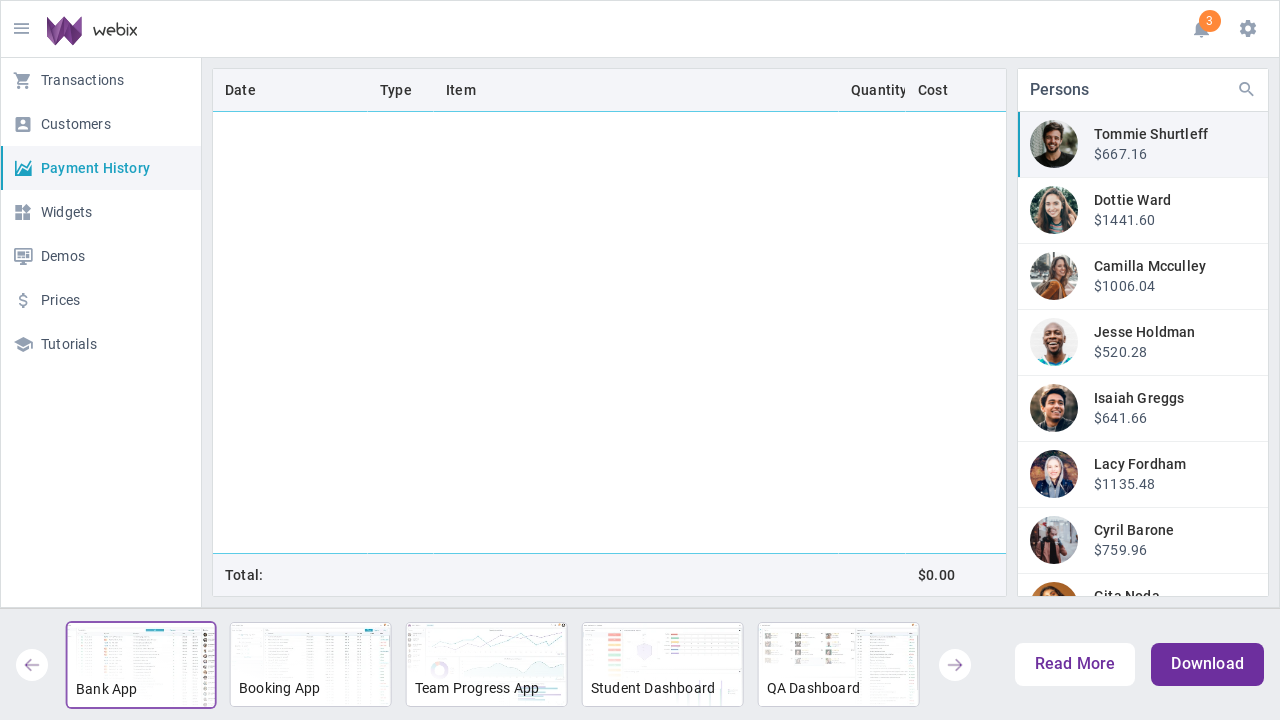

Payment history table loaded successfully
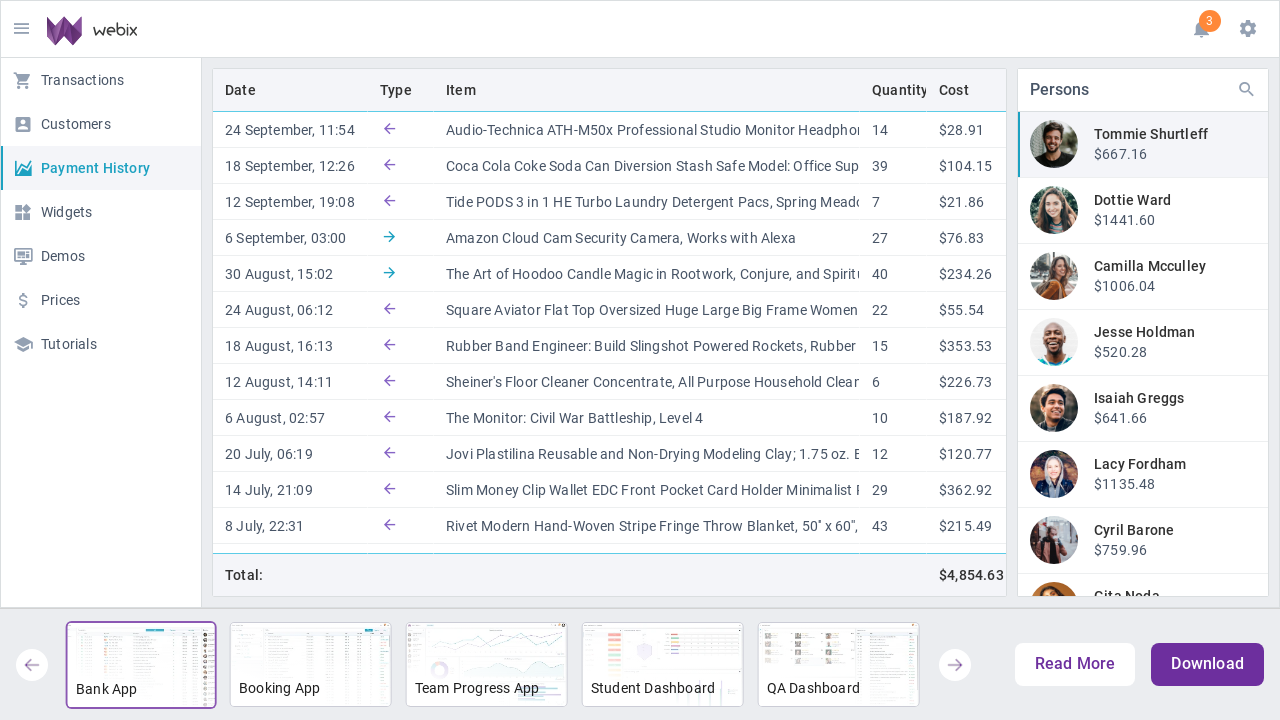

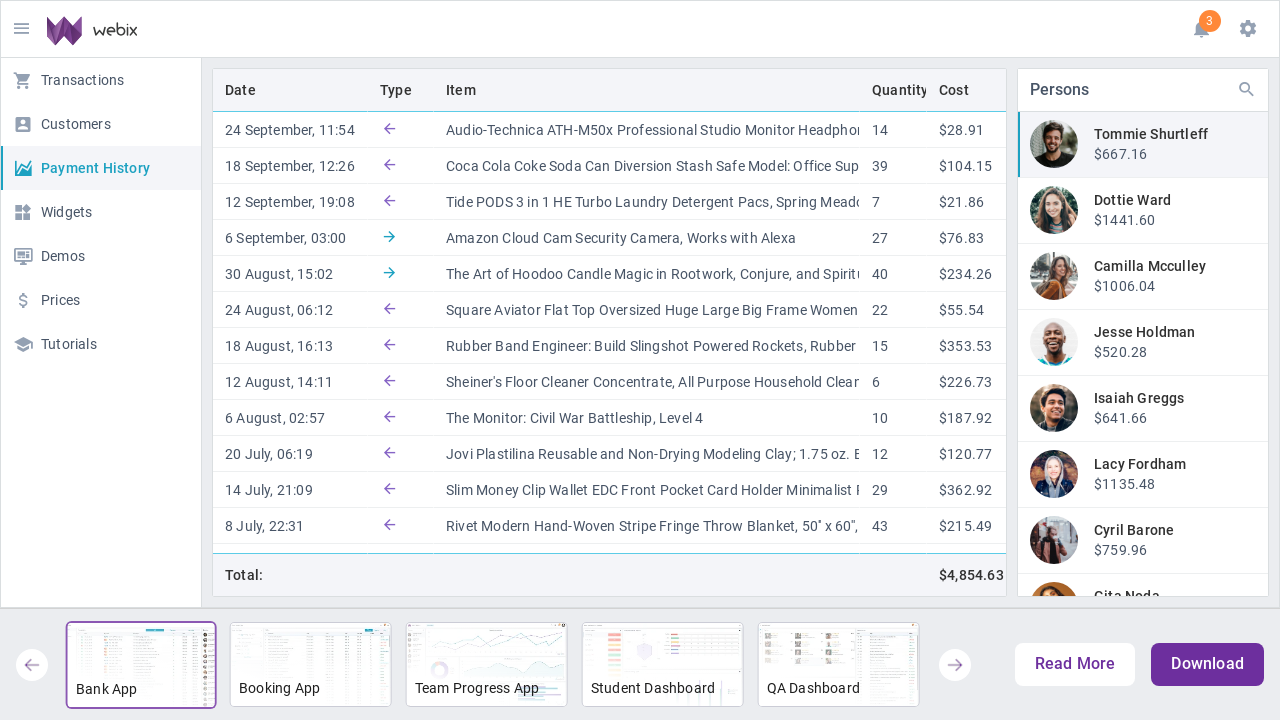